Tests window handling by clicking a button to open a new tab, switching to it, verifying content, and closing it.

Starting URL: https://practice-automation.com/window-operations/

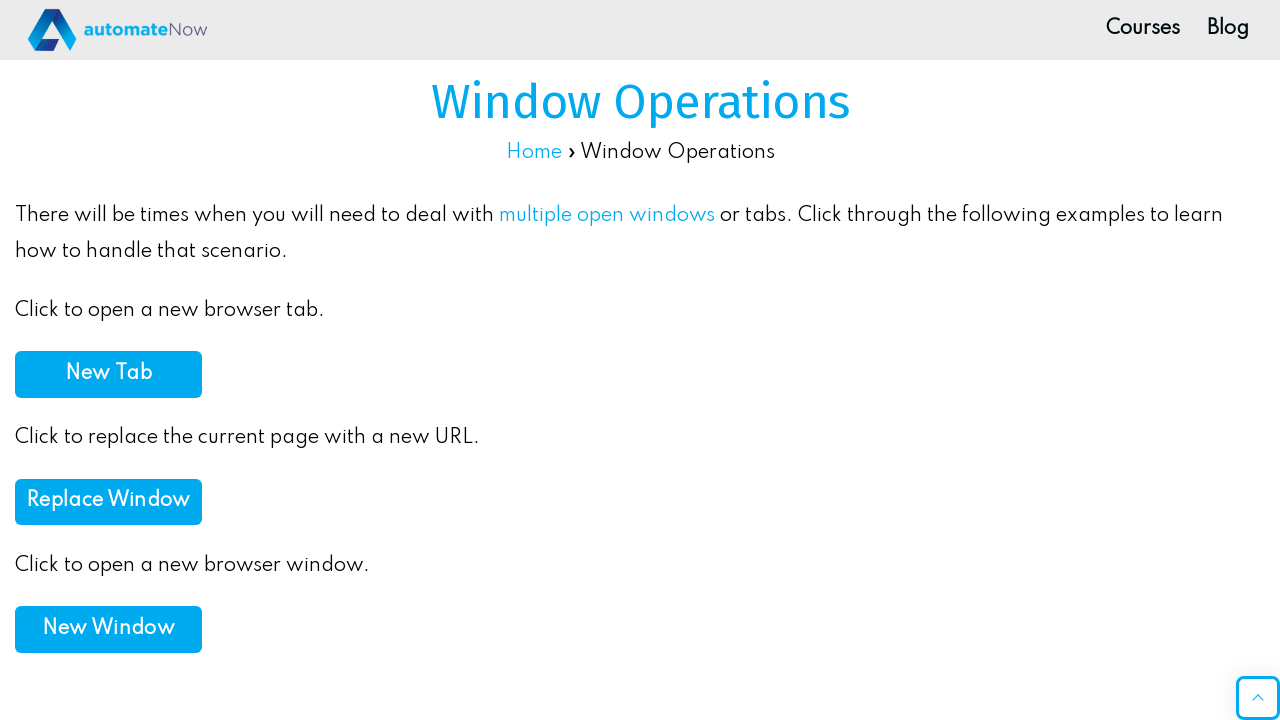

Clicked button to open new tab at (108, 374) on xpath=//button[contains(@onclick,'newTab()')]
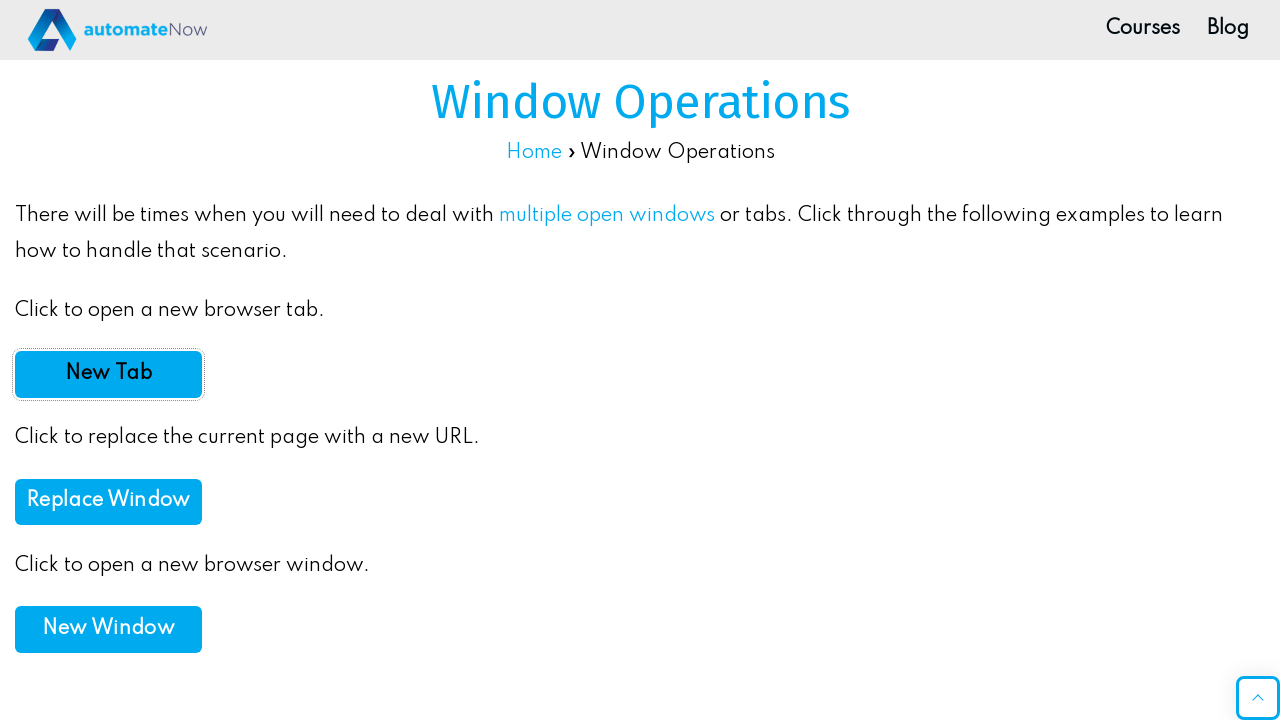

Switched to new page and waited for load state
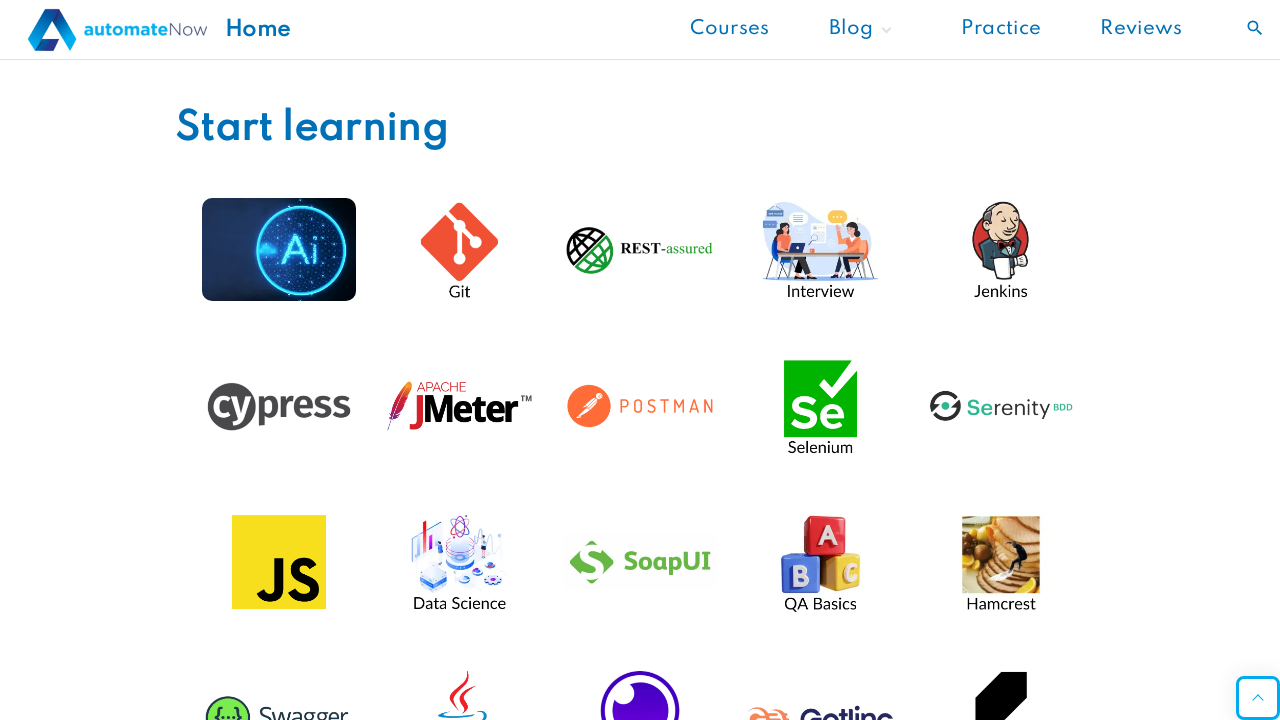

Verified 'Start learning' text is present in new tab
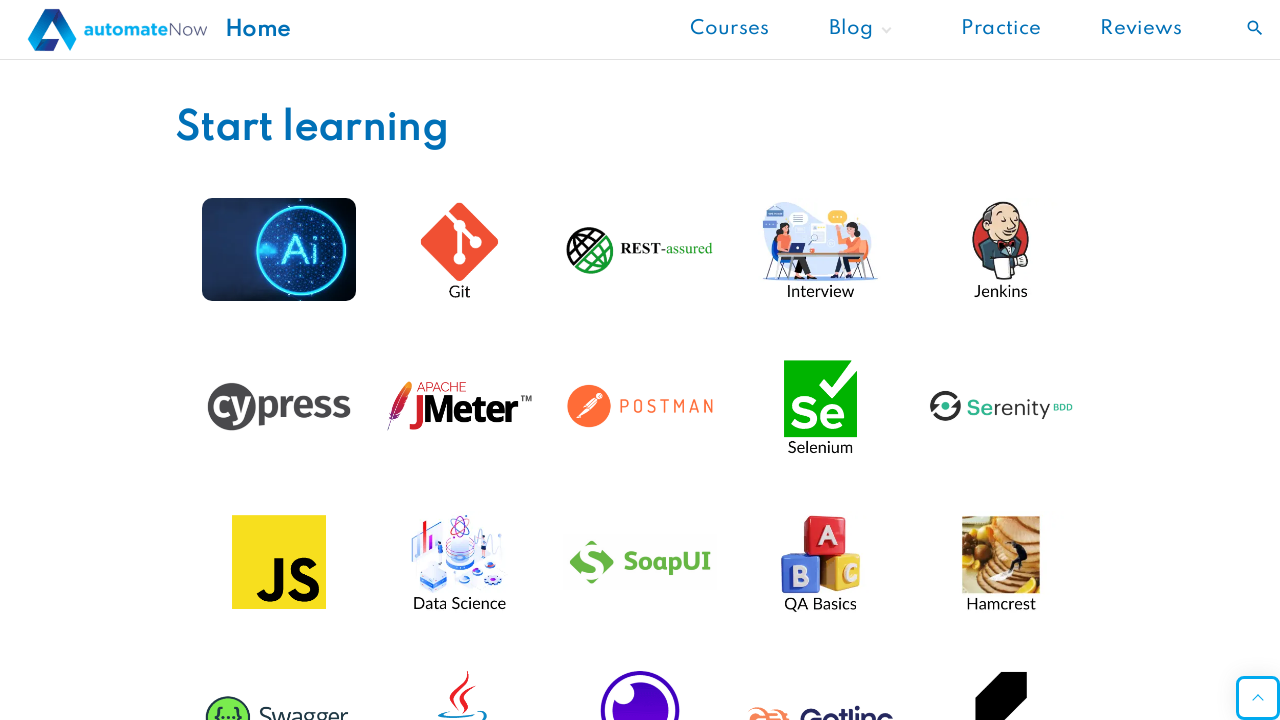

Closed the new tab
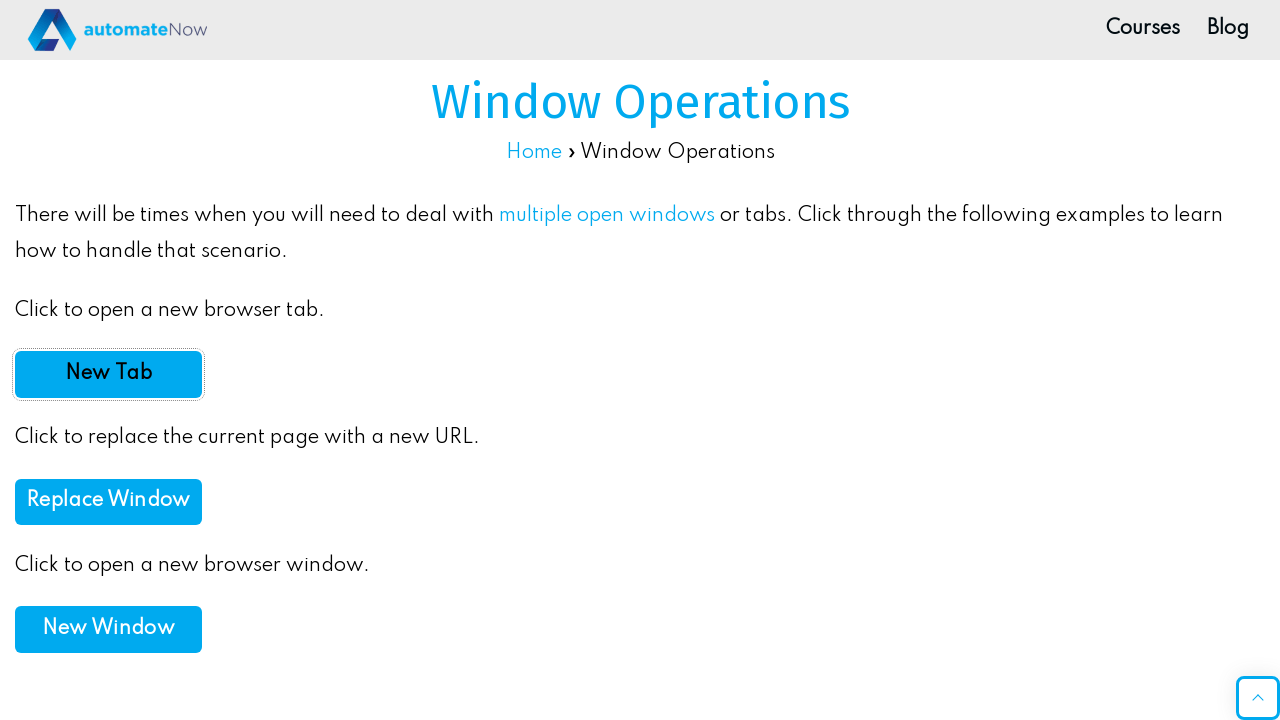

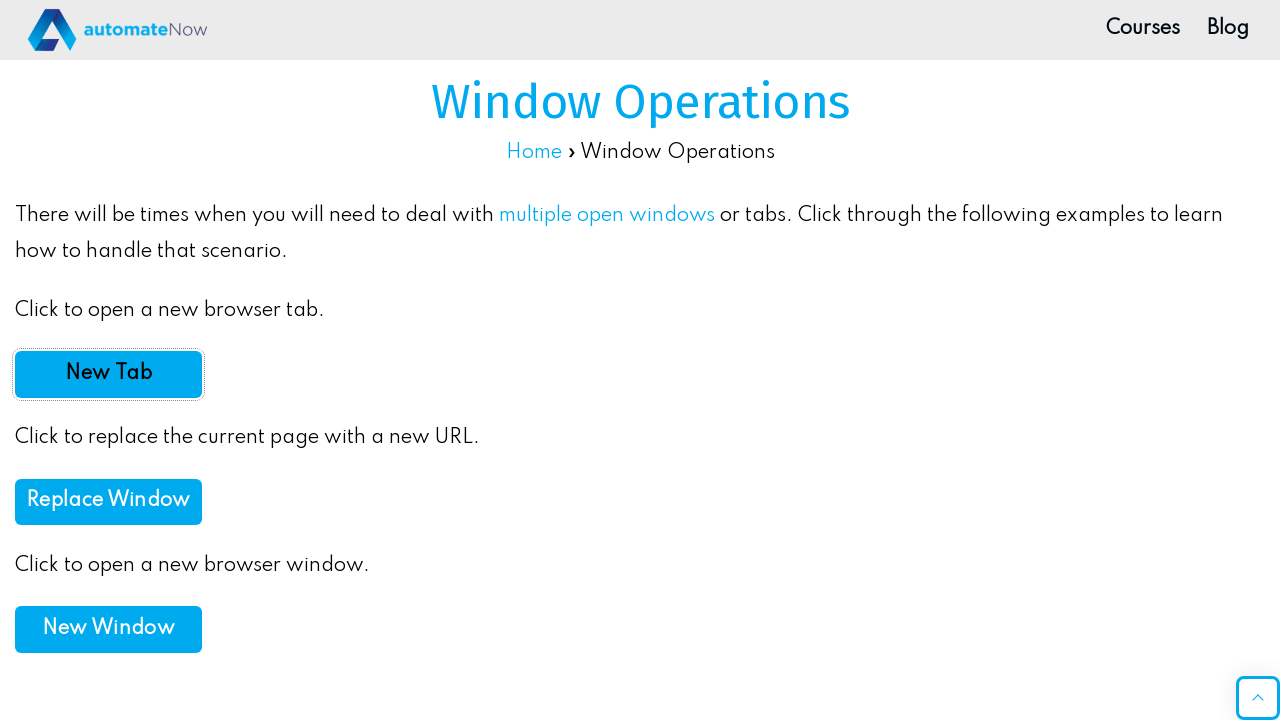